Tests all three notification types by clicking each button, verifying the notification message content, and closing each notification.

Starting URL: https://moatazeldebsy.github.io/test-automation-practices/#/notifications

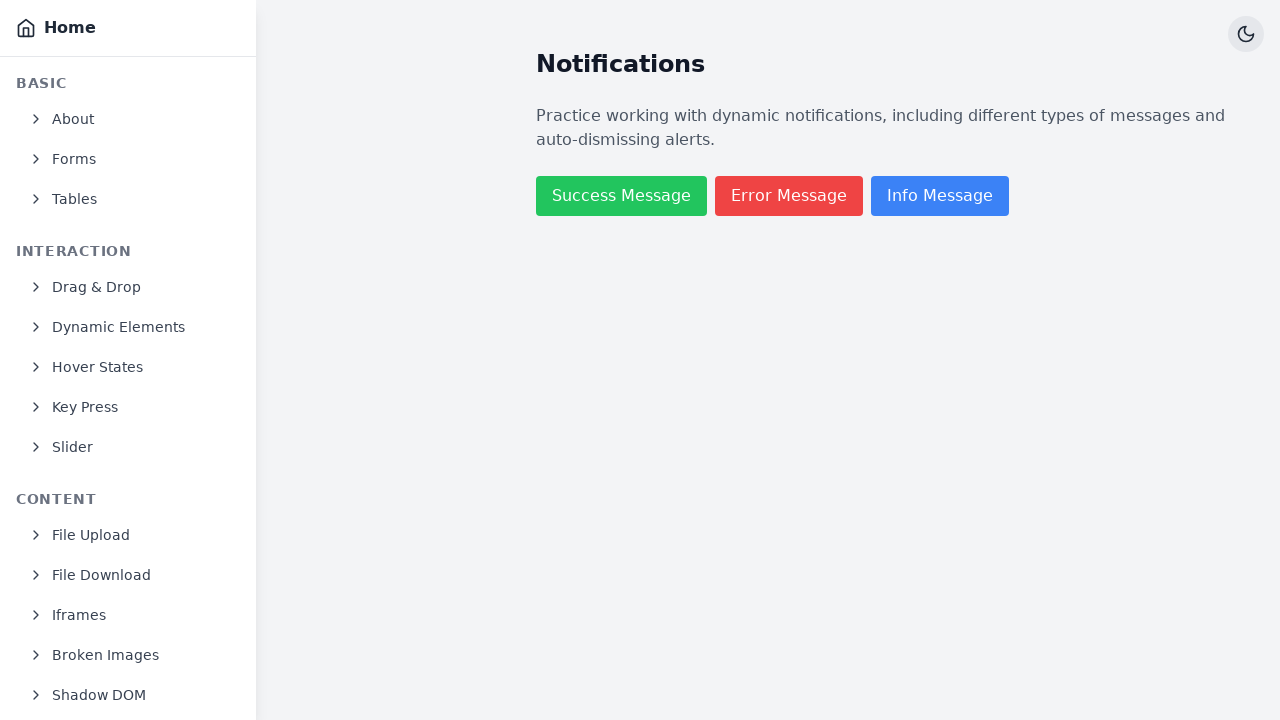

Navigated to notifications test page
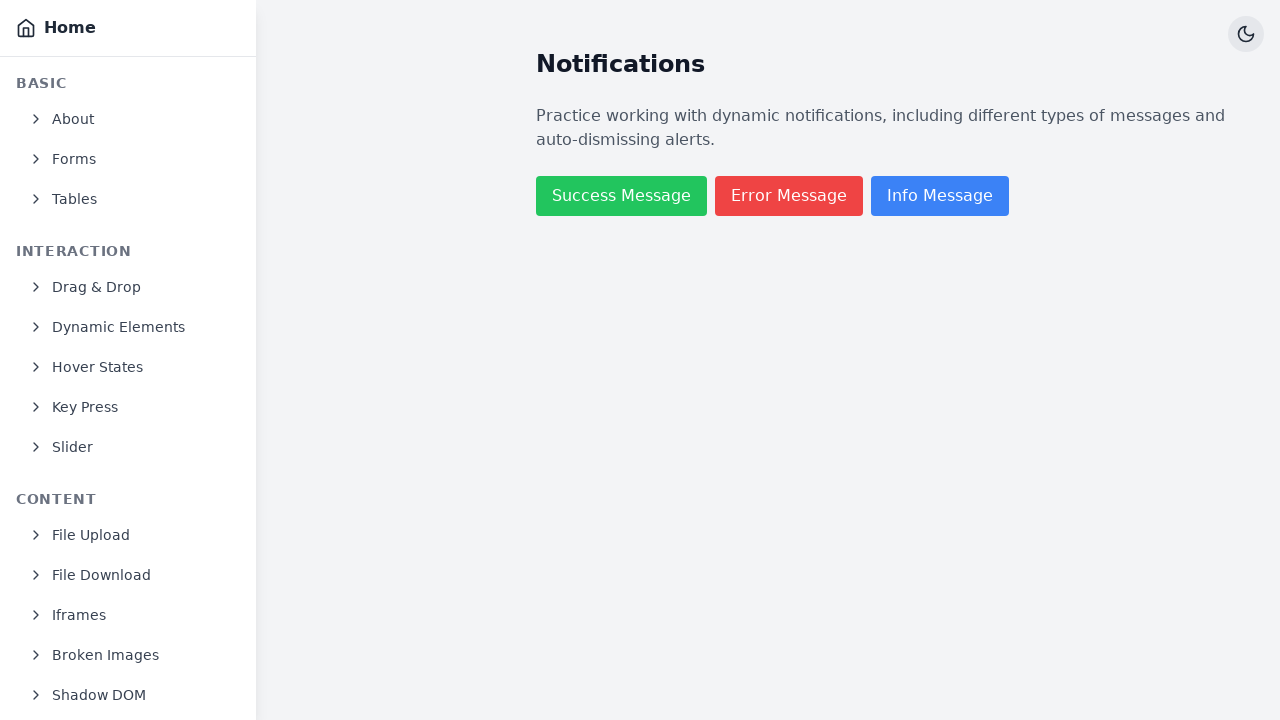

Clicked Success Message button at (622, 196) on xpath=//div[@data-test='notification-example']/div/button >> nth=0
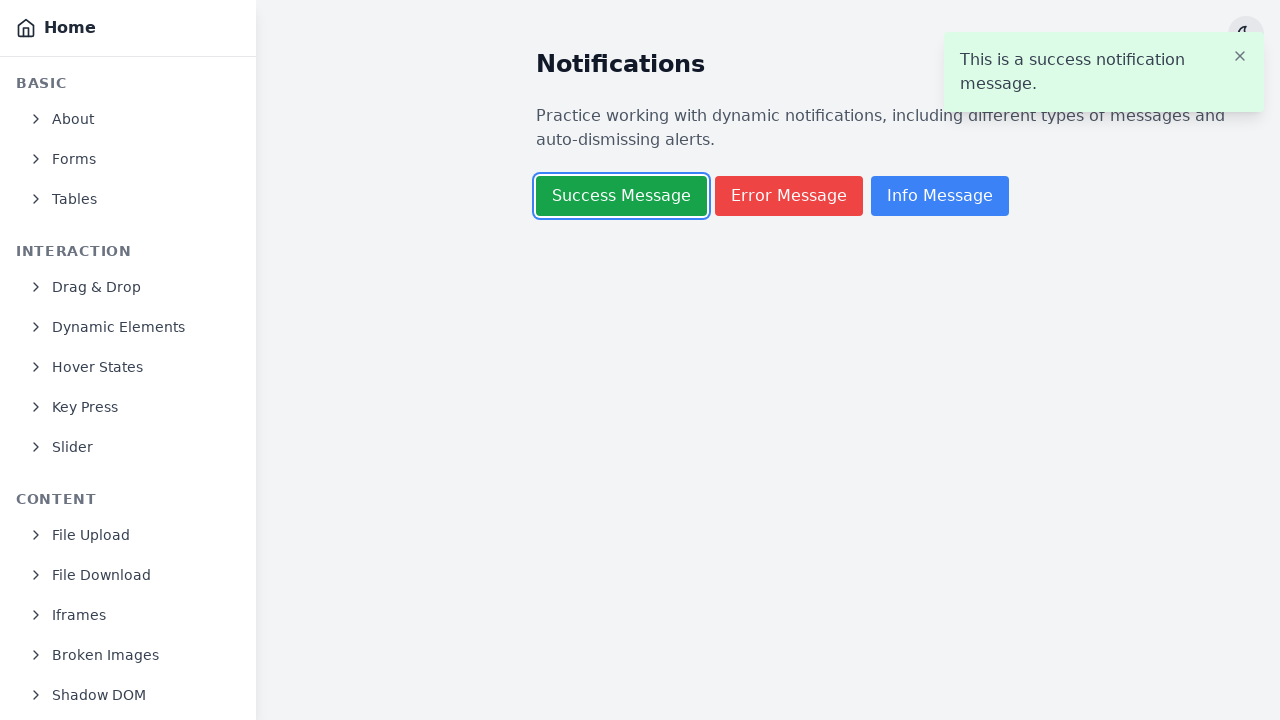

Success notification appeared
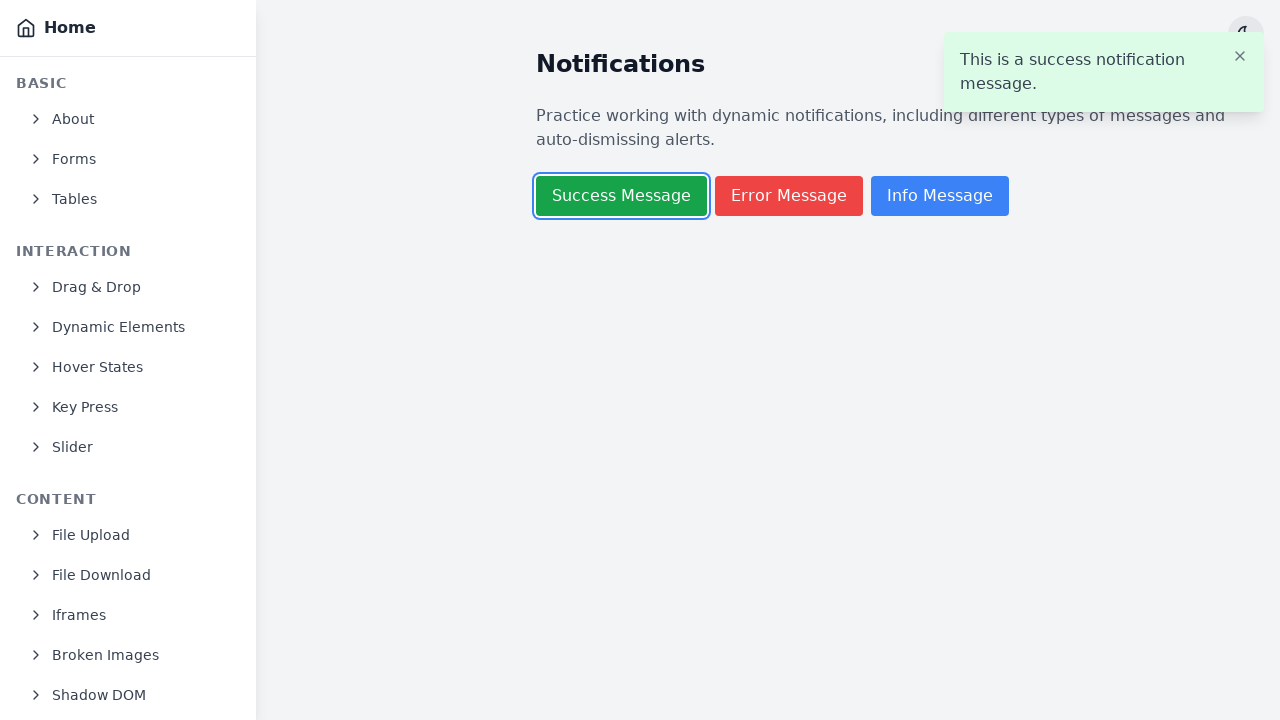

Retrieved success notification text content
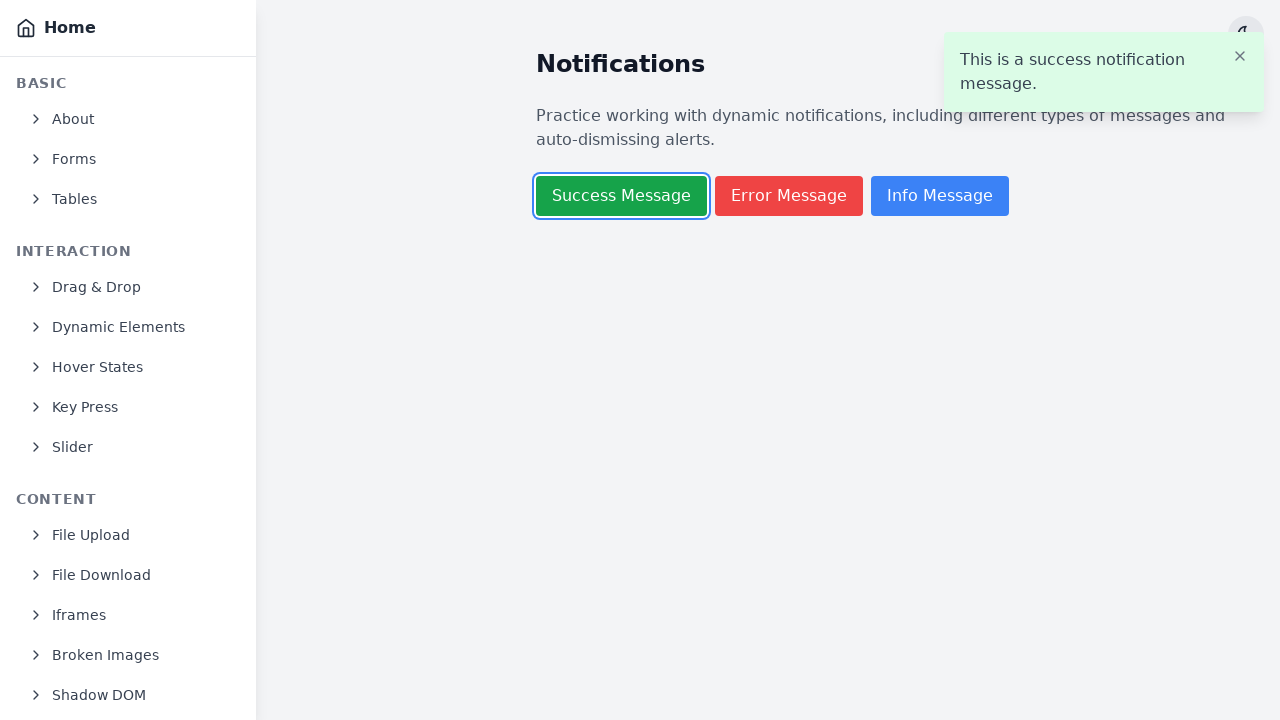

Verified success notification message text is correct
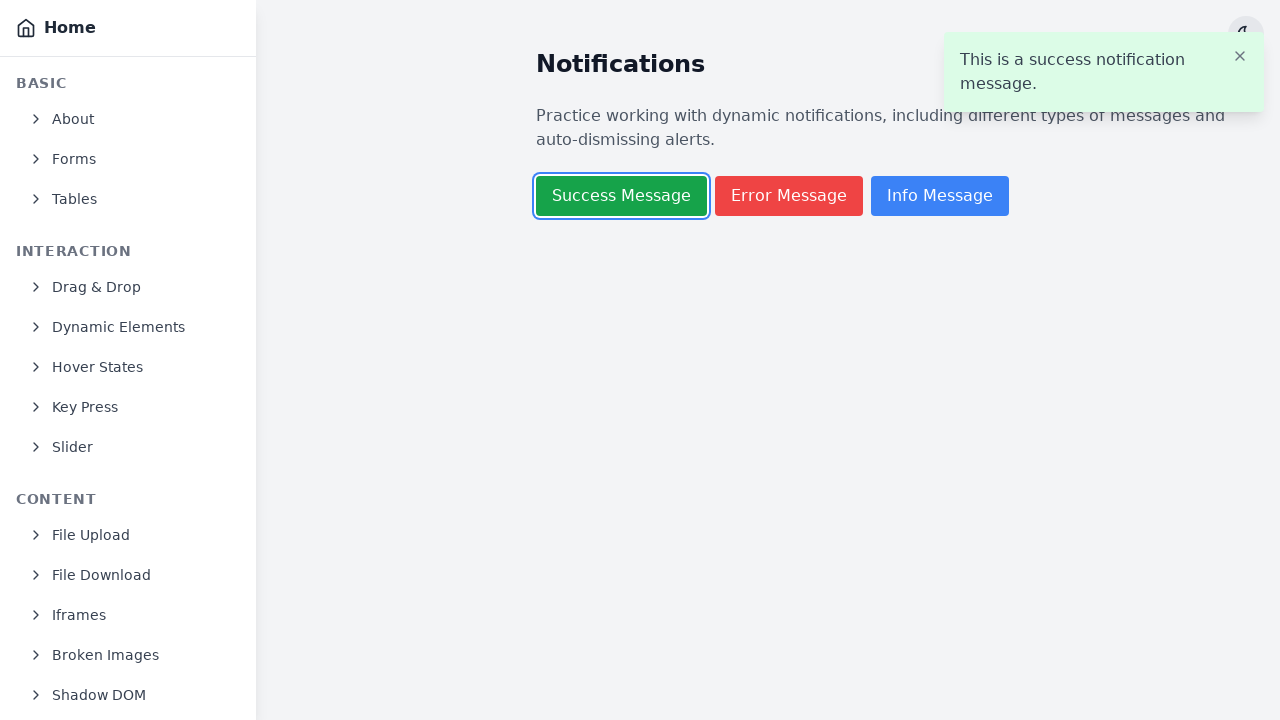

Clicked close button on success notification at (1240, 56) on xpath=//div[@data-test='notification-container']/div/button
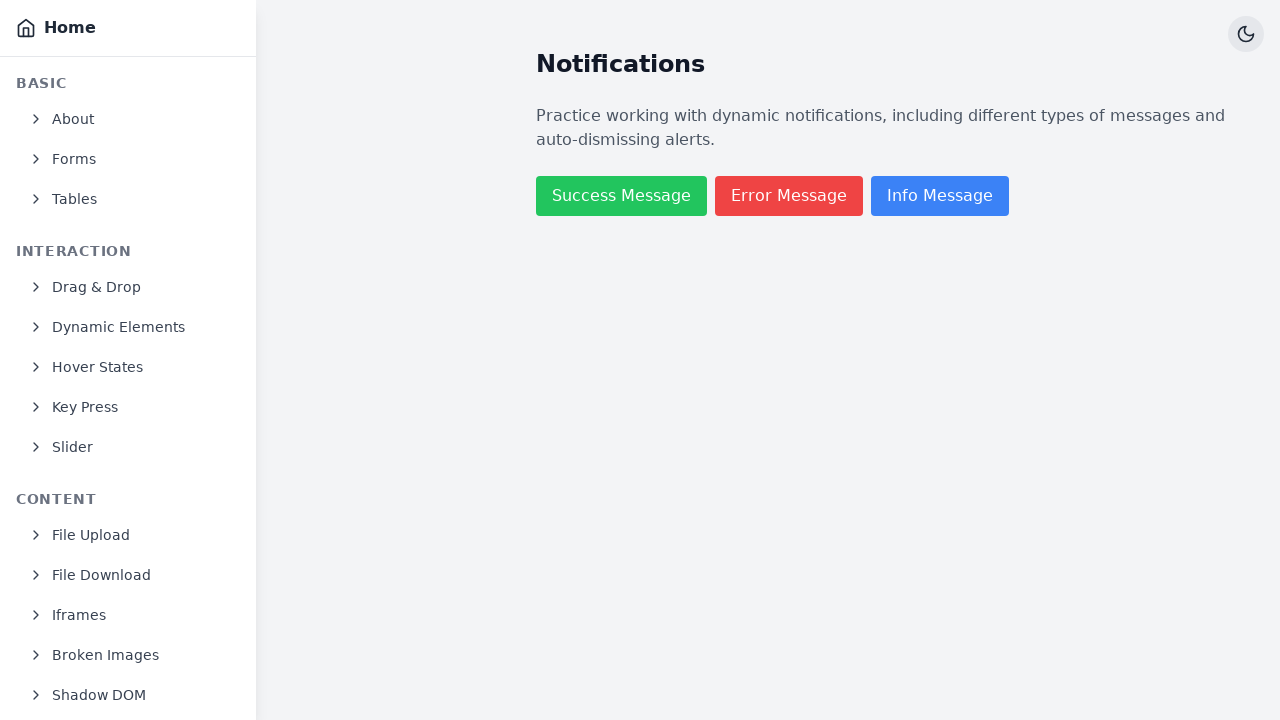

Clicked Info Message button at (940, 196) on xpath=//div[@data-test='notification-example']/div/button >> nth=2
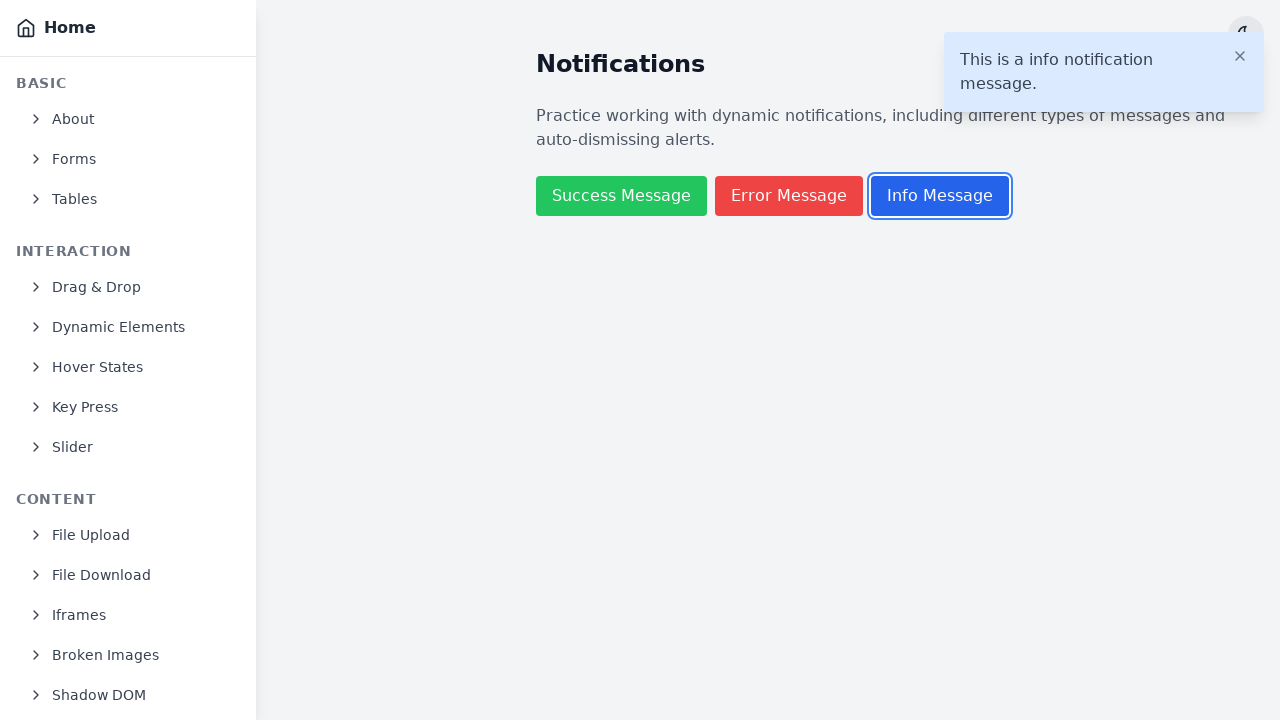

Info notification appeared
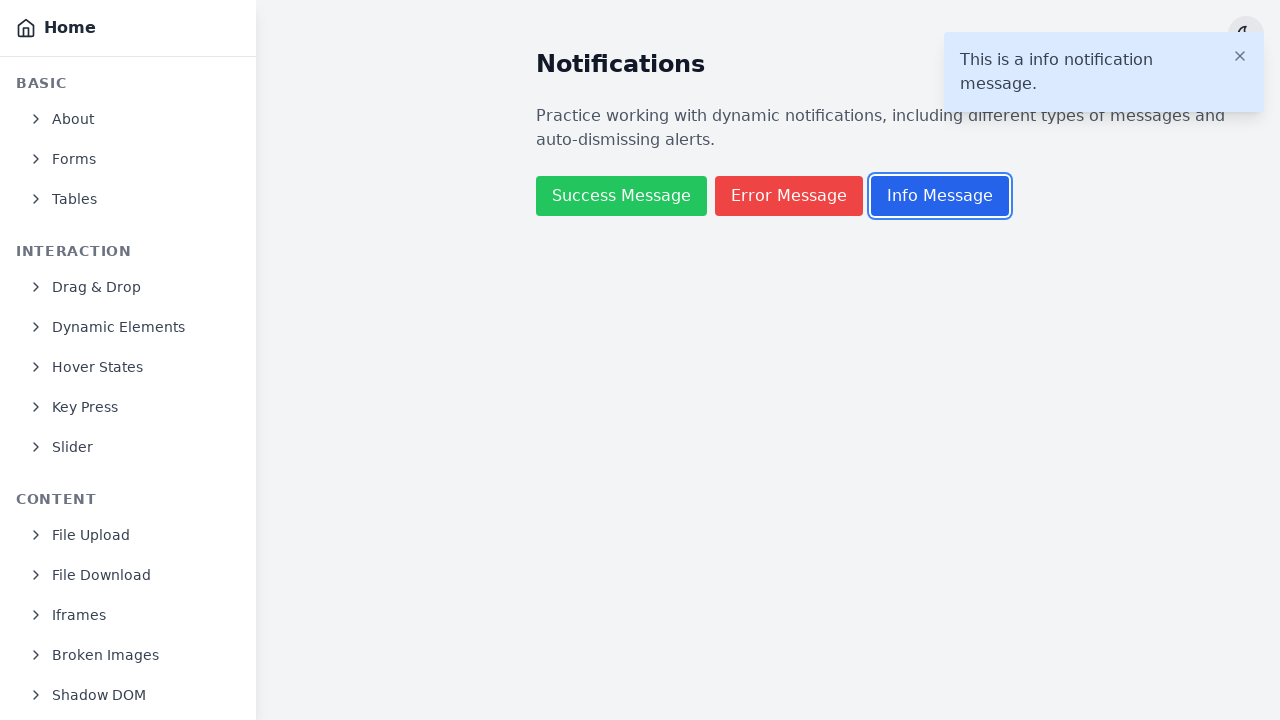

Retrieved info notification text content
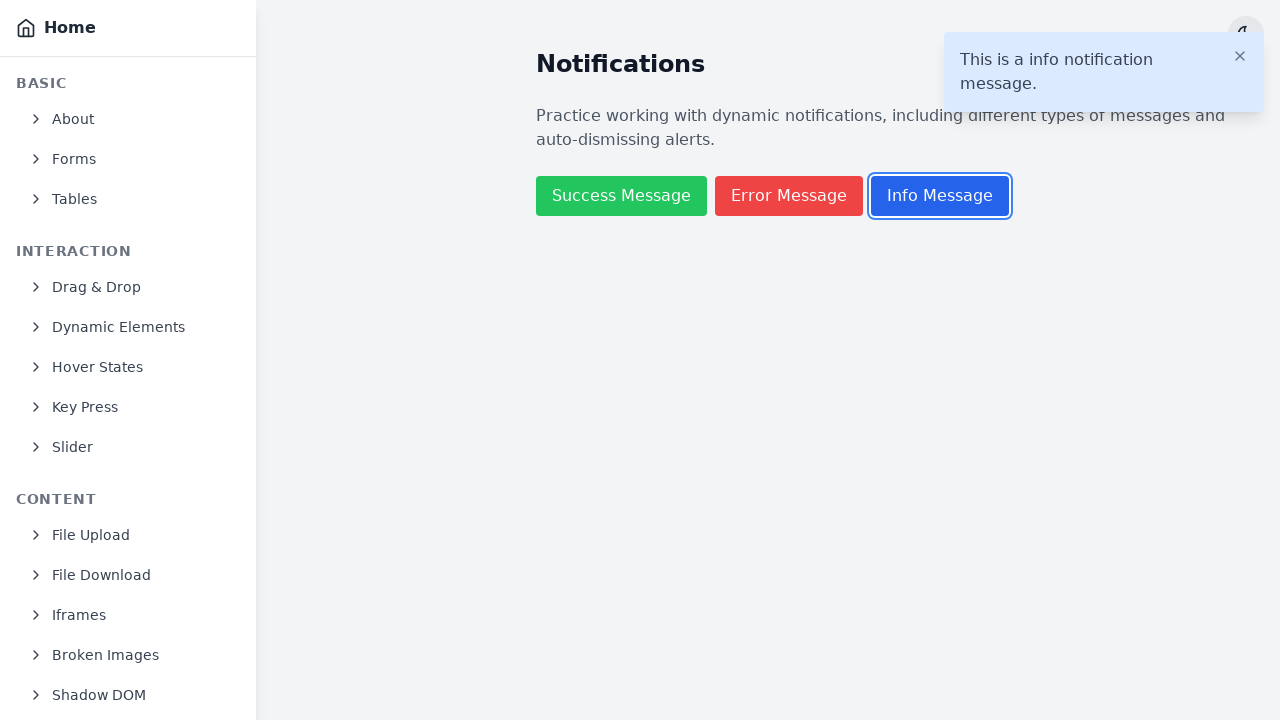

Verified info notification message text is correct
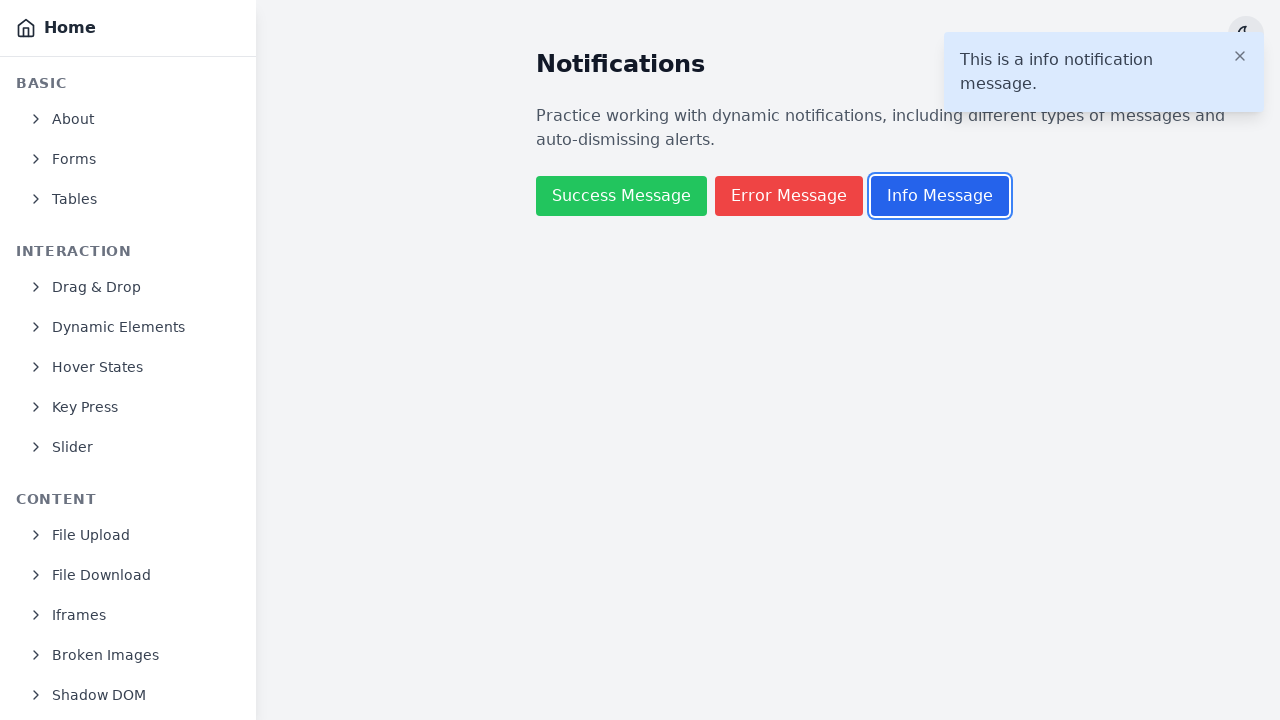

Clicked close button on info notification at (1240, 56) on xpath=//div[@data-test='notification-container']/div/button
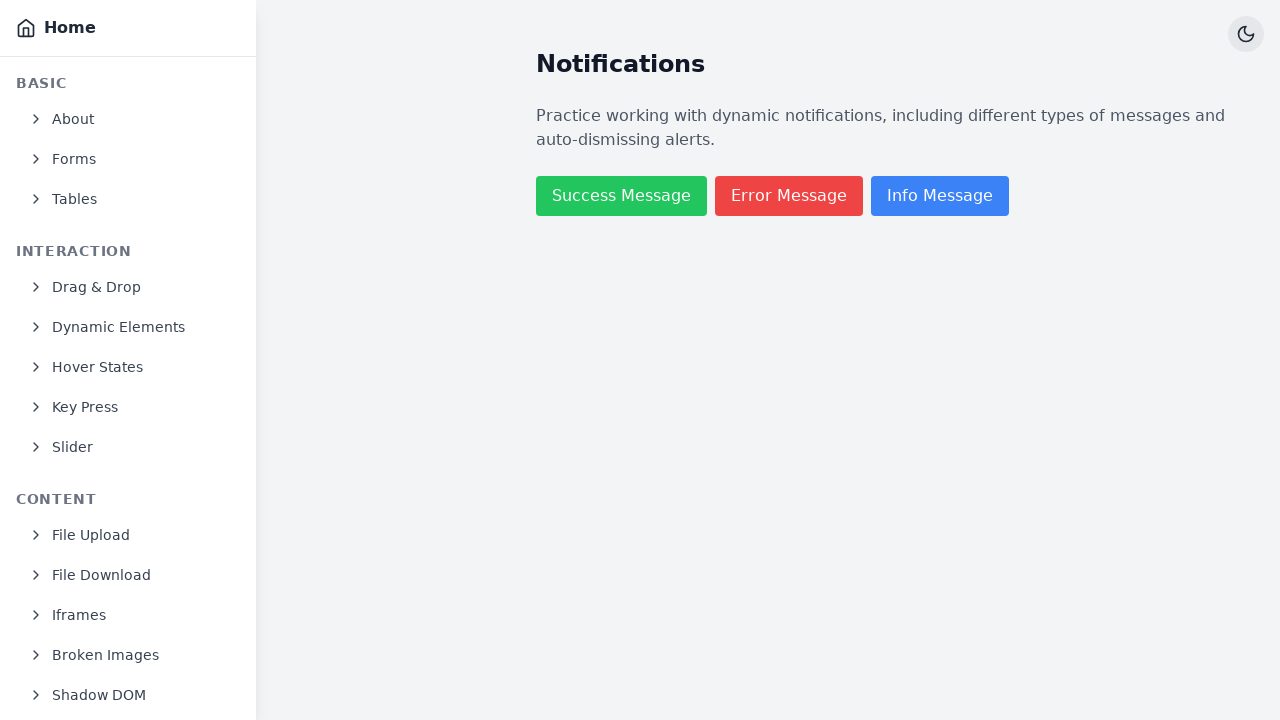

Clicked Error Message button at (789, 196) on xpath=//div[@data-test='notification-example']/div/button >> nth=1
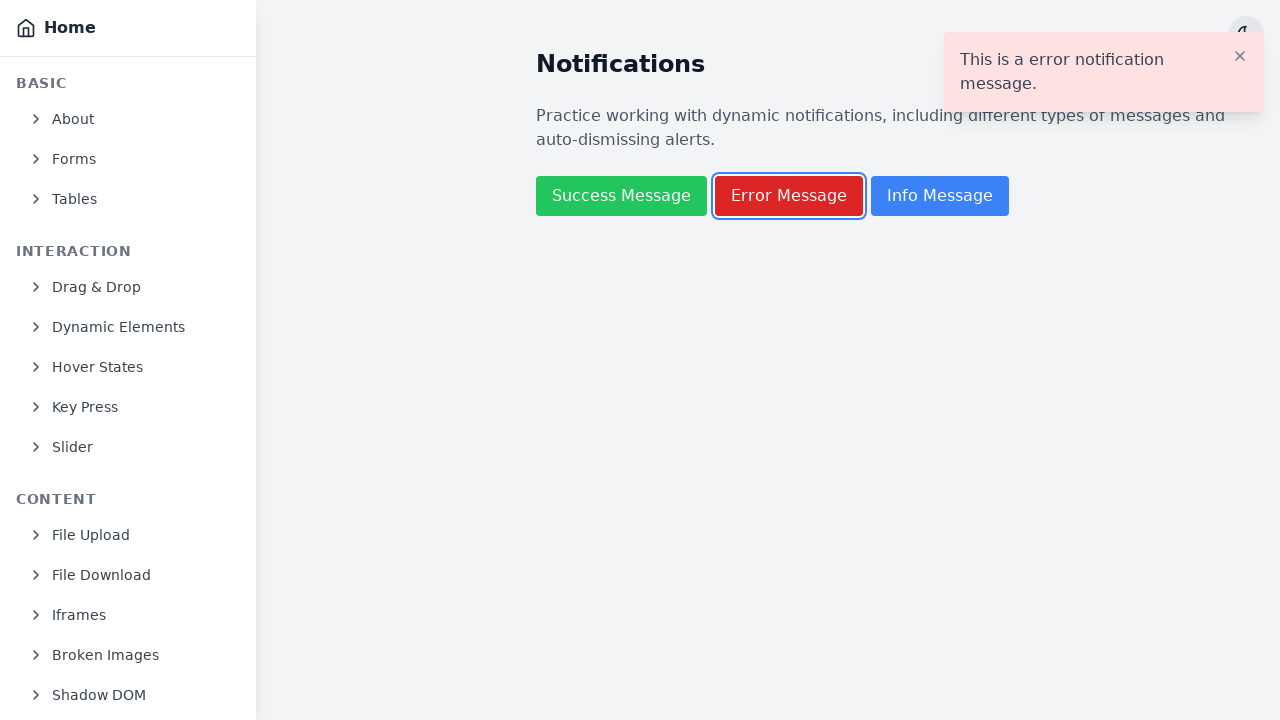

Error notification appeared
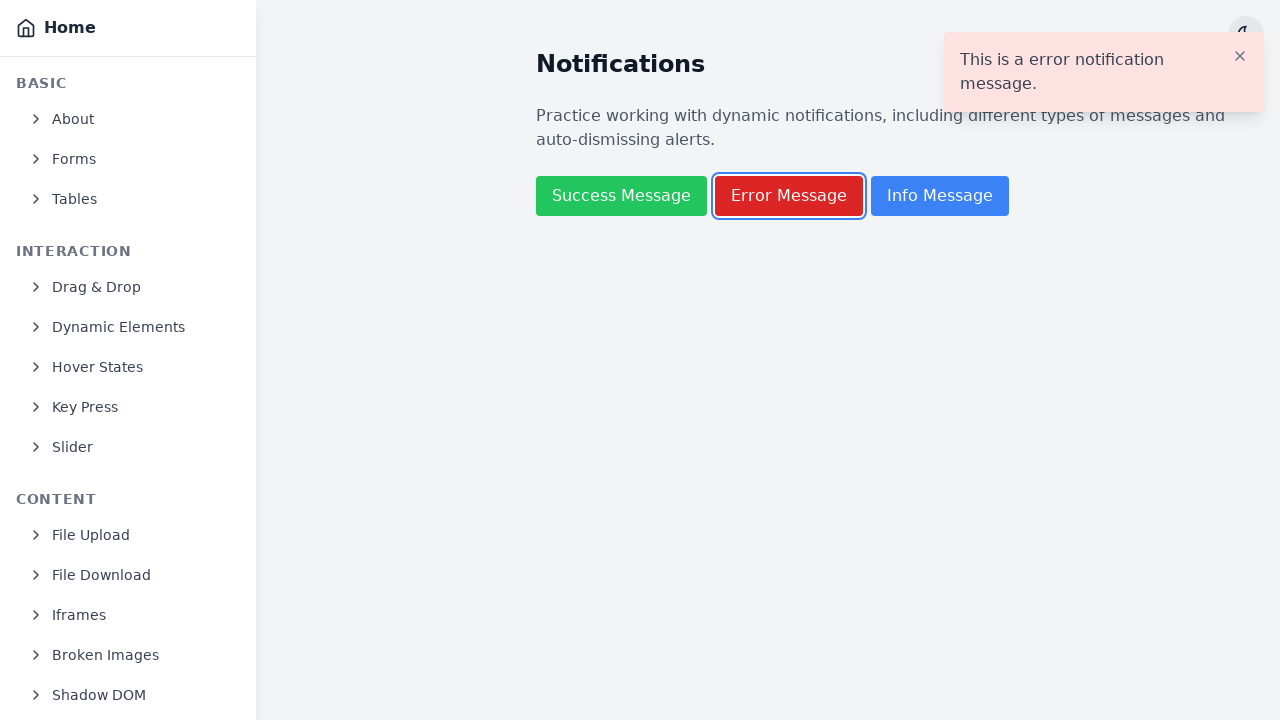

Retrieved error notification text content
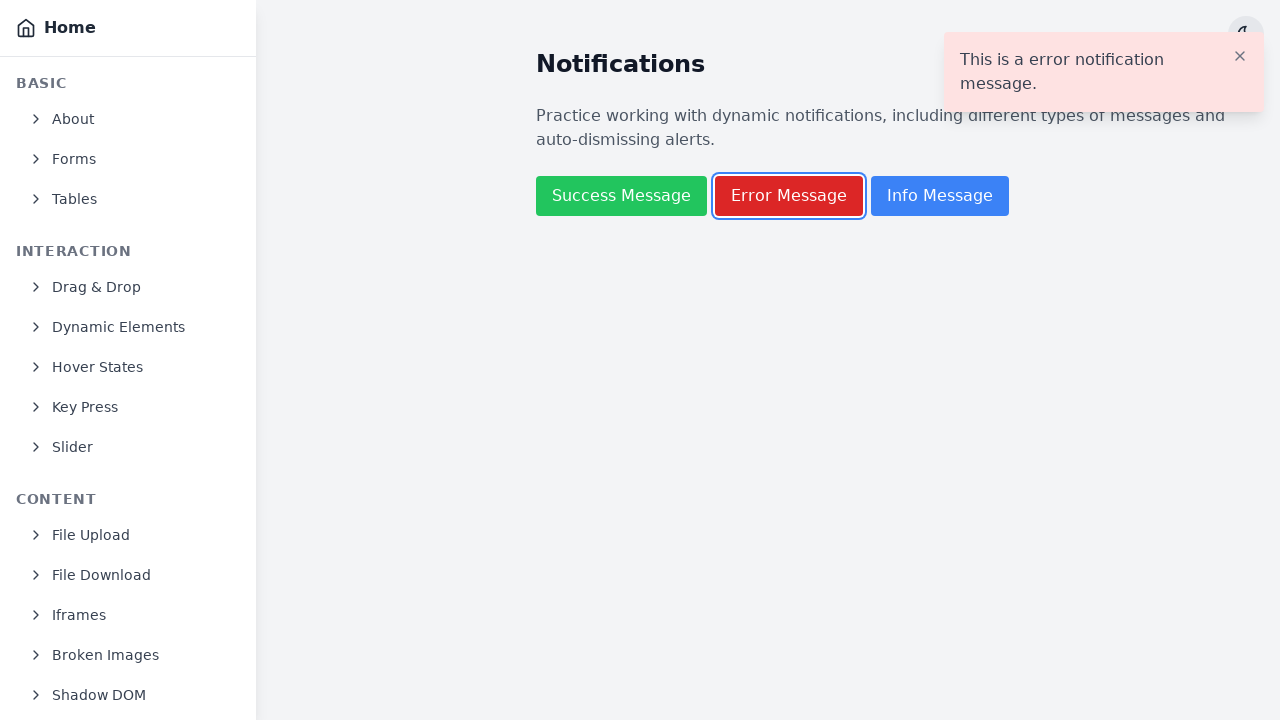

Verified error notification message text is correct
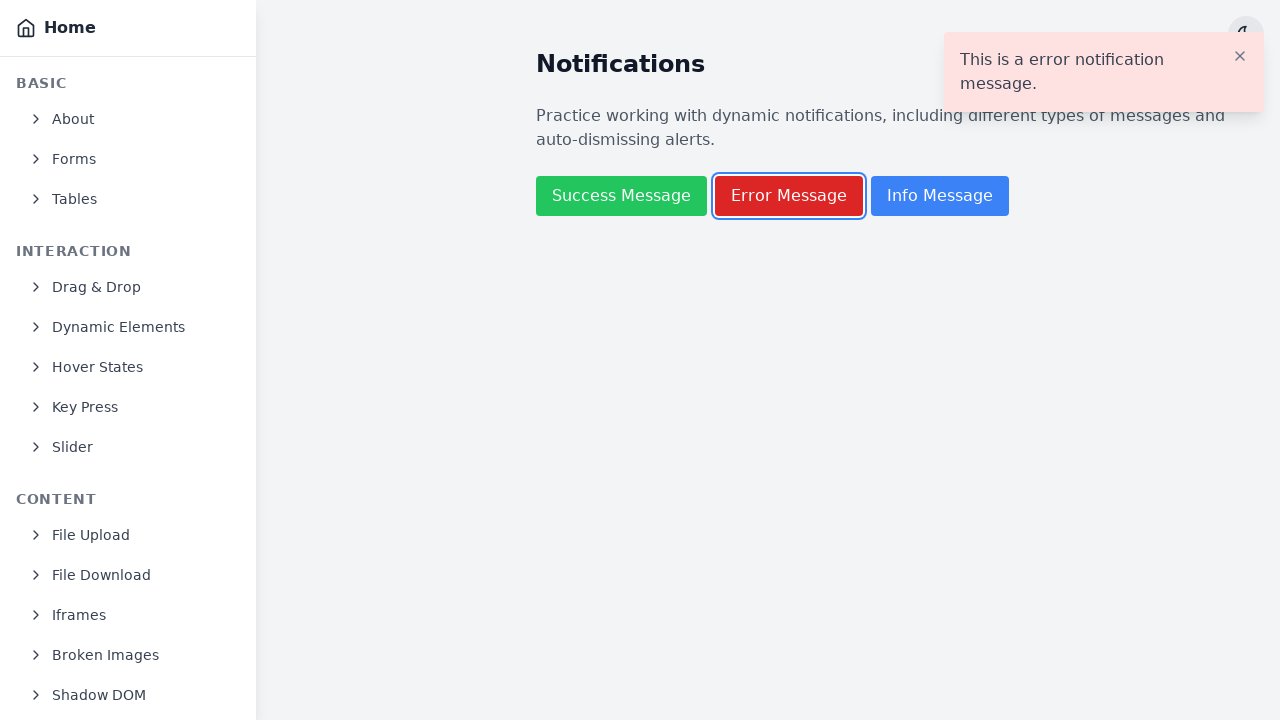

Clicked close button on error notification at (1240, 56) on xpath=//div[@data-test='notification-container']/div/button
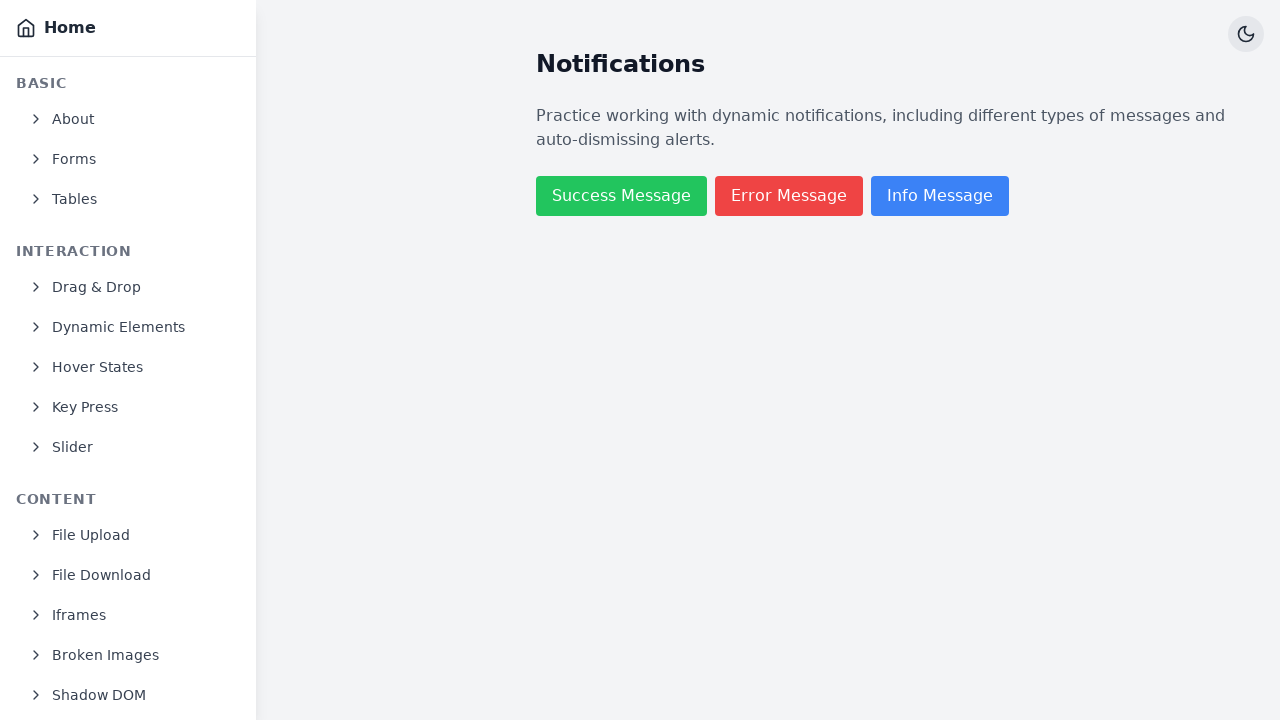

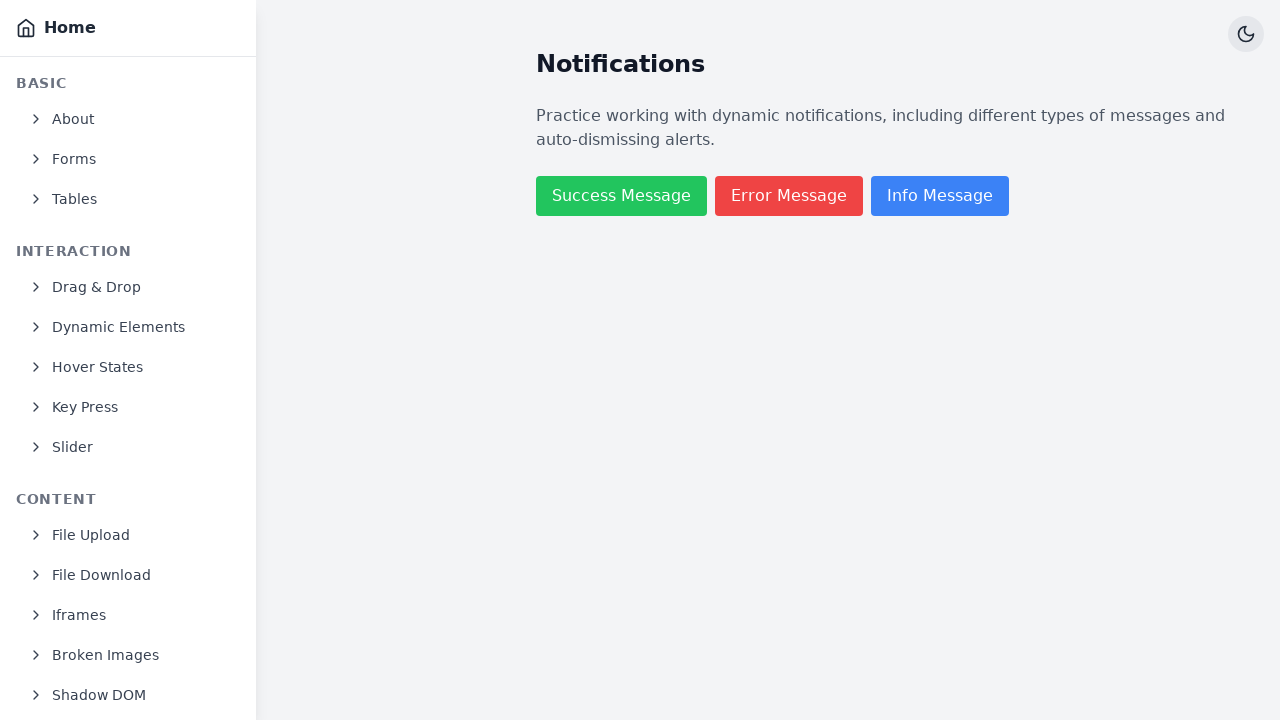